Navigates to the Python.org homepage and locates the "Submit Website Bug" link in the footer using XPath to verify it exists and is visible.

Starting URL: https://www.python.org/

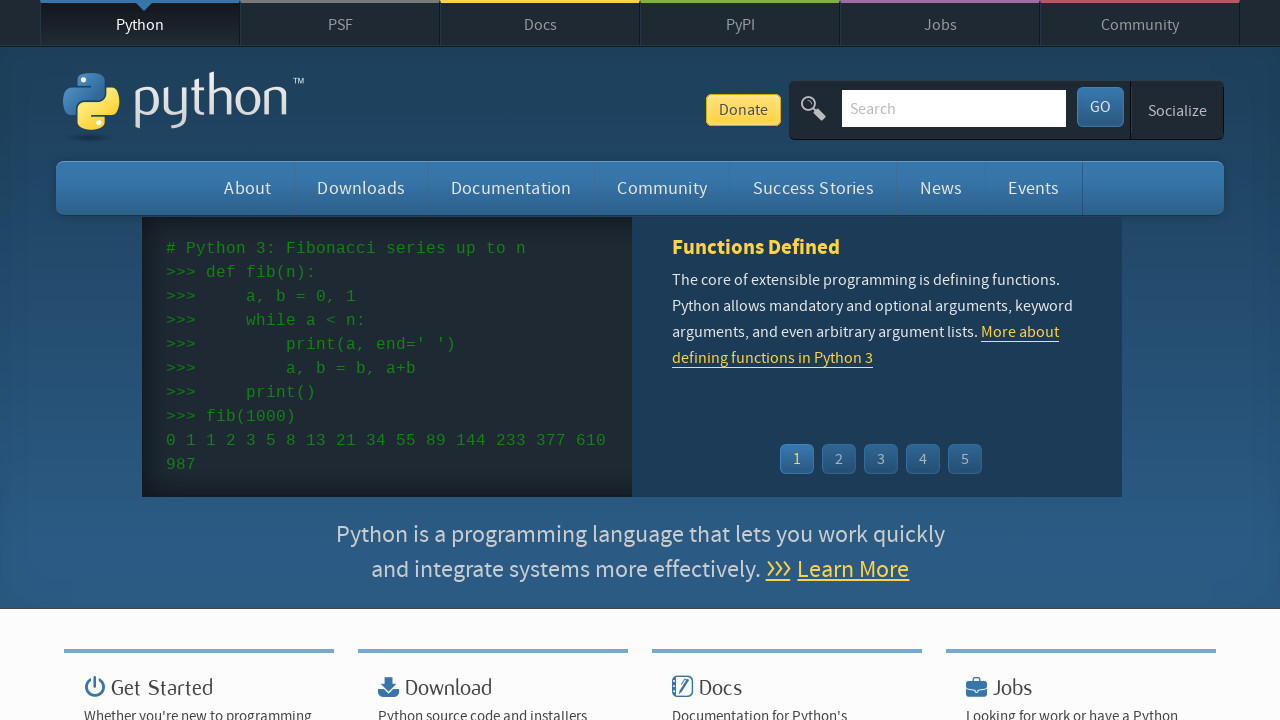

Navigated to Python.org homepage
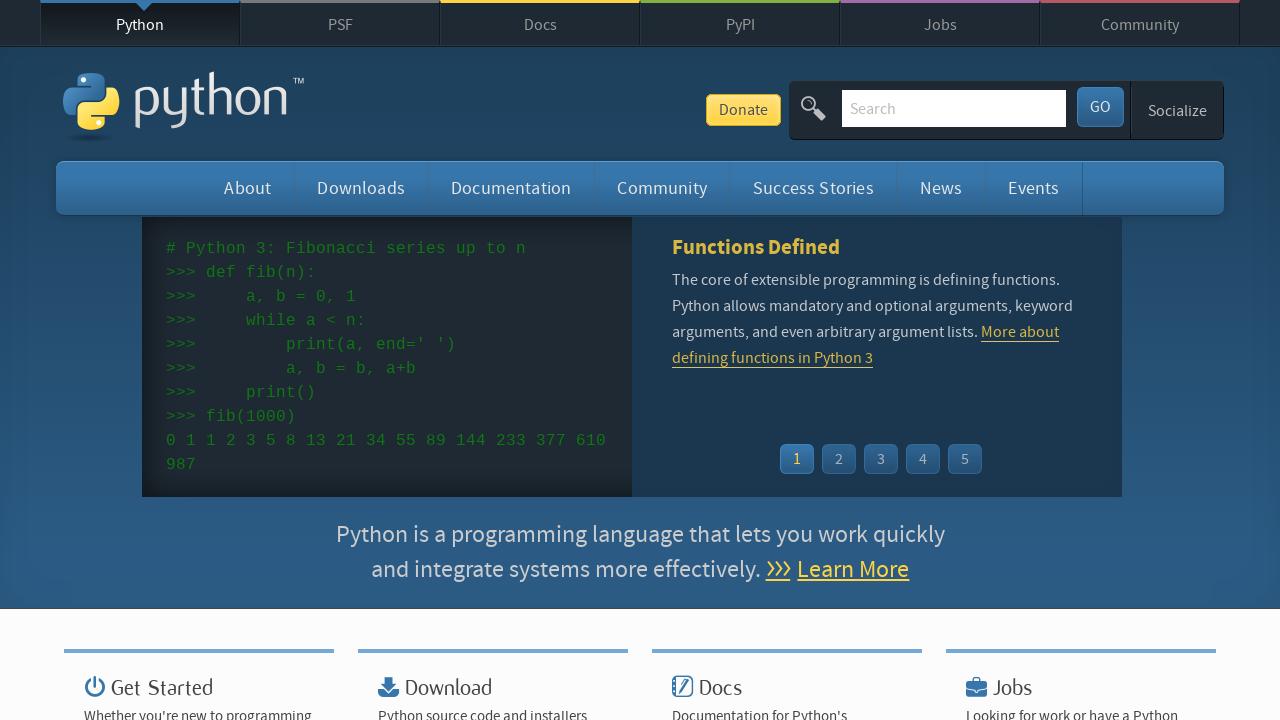

Located 'Submit Website Bug' link in footer using XPath
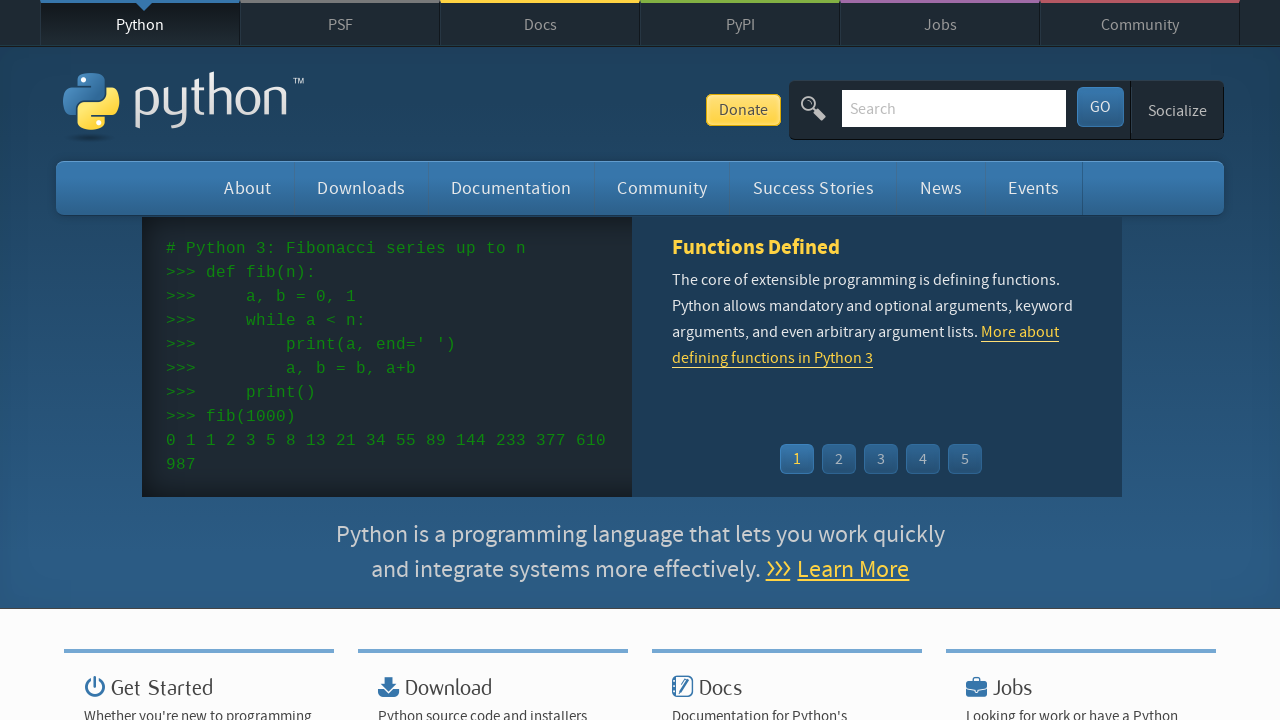

Verified 'Submit Website Bug' link is visible
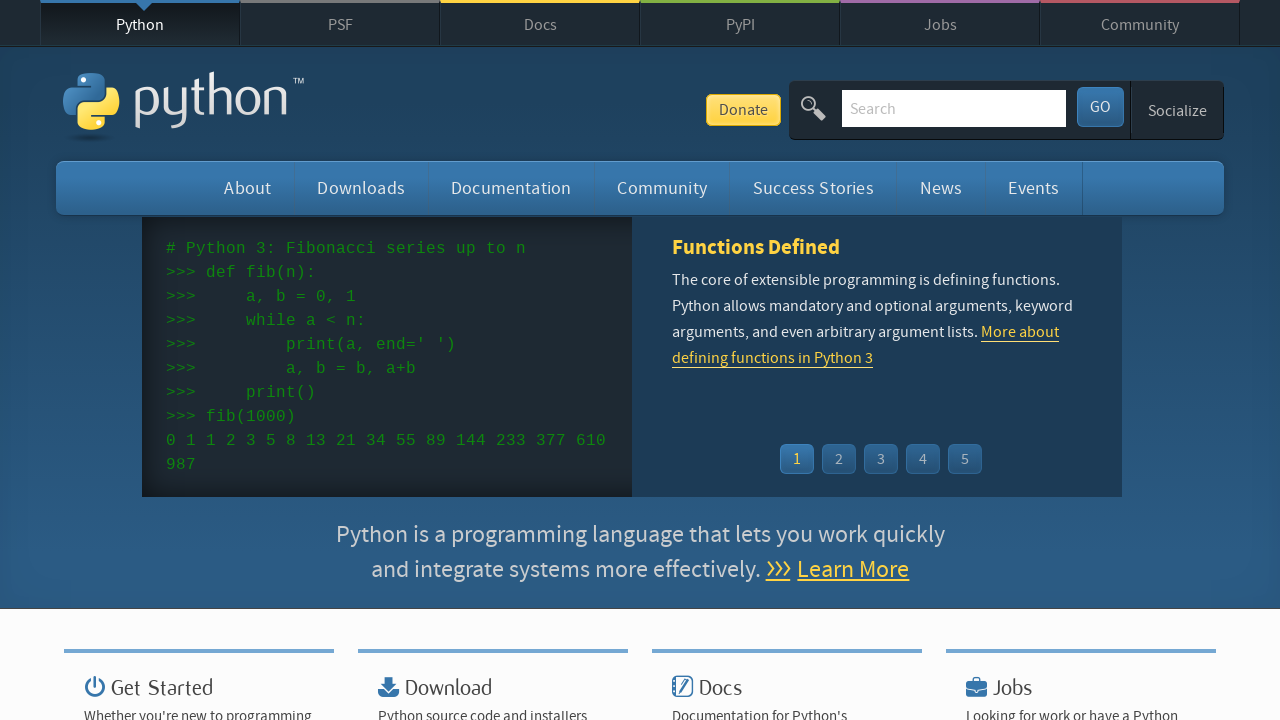

Retrieved text content of link: 'Submit Website Bug'
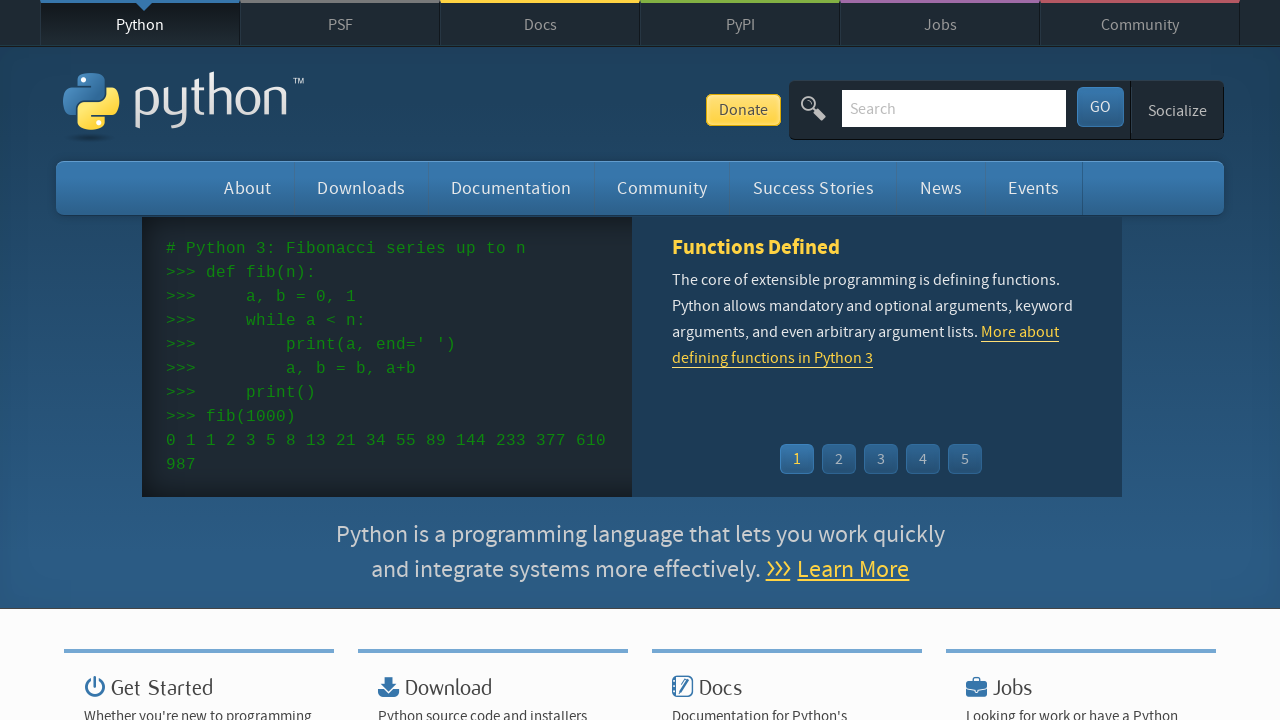

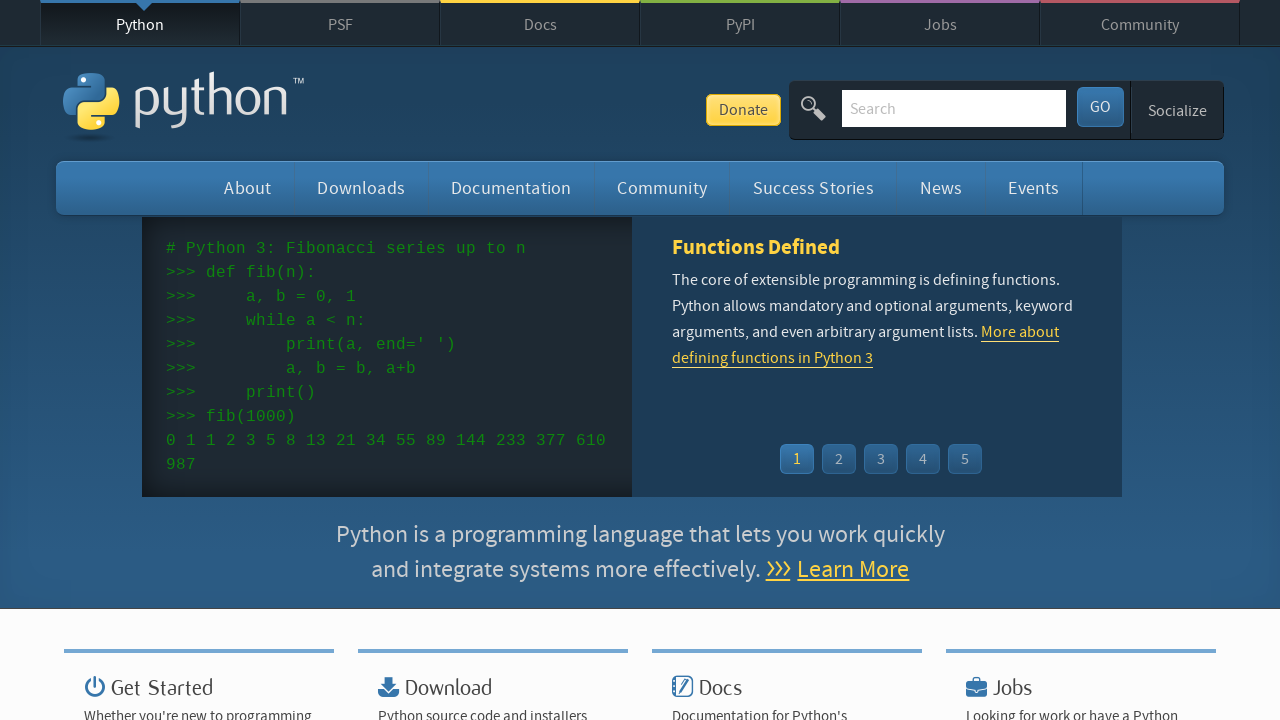